Tests Python.org search functionality by entering "selenium" in the search box and submitting the search

Starting URL: http://www.python.org

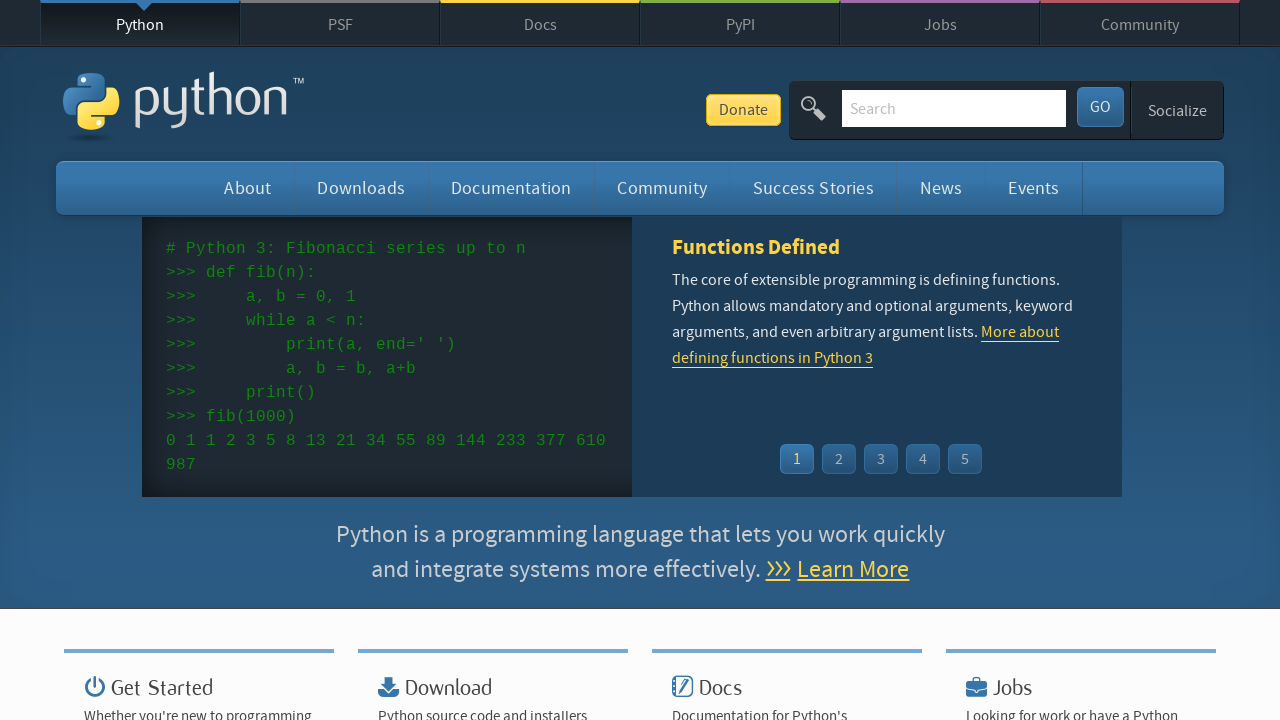

Filled search box with 'selenium' on input[name='q']
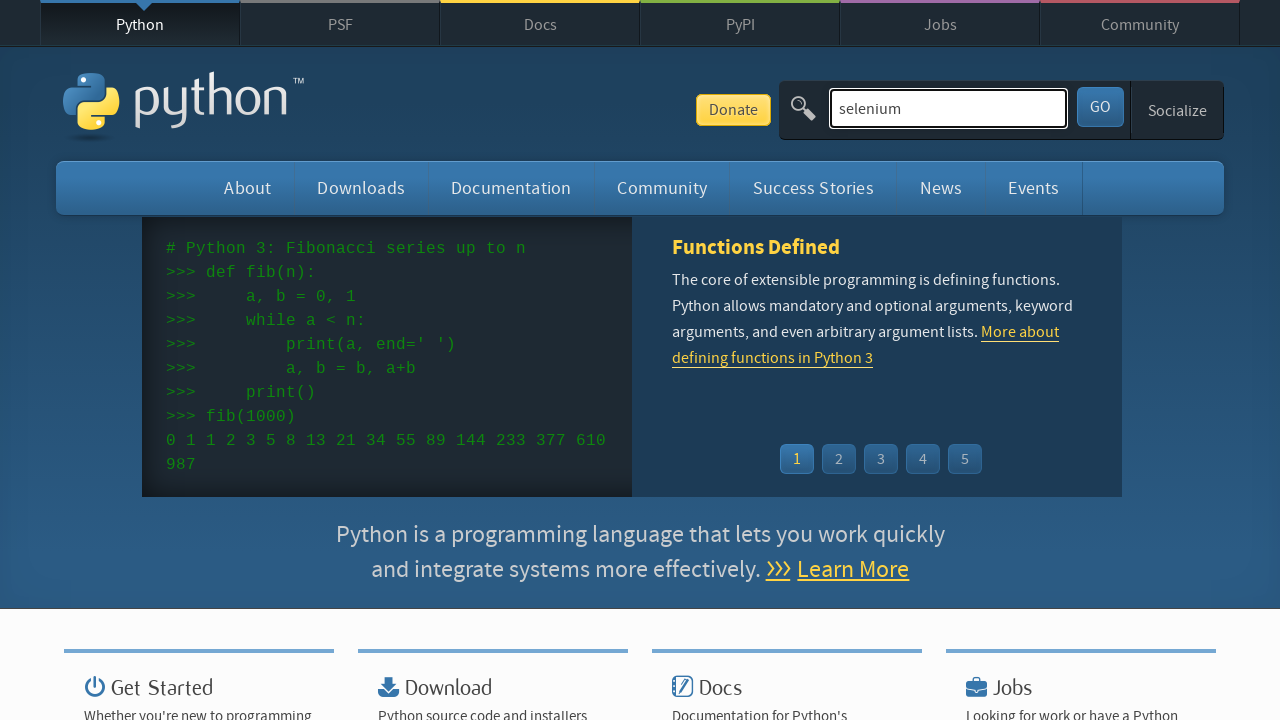

Pressed Enter to submit search on input[name='q']
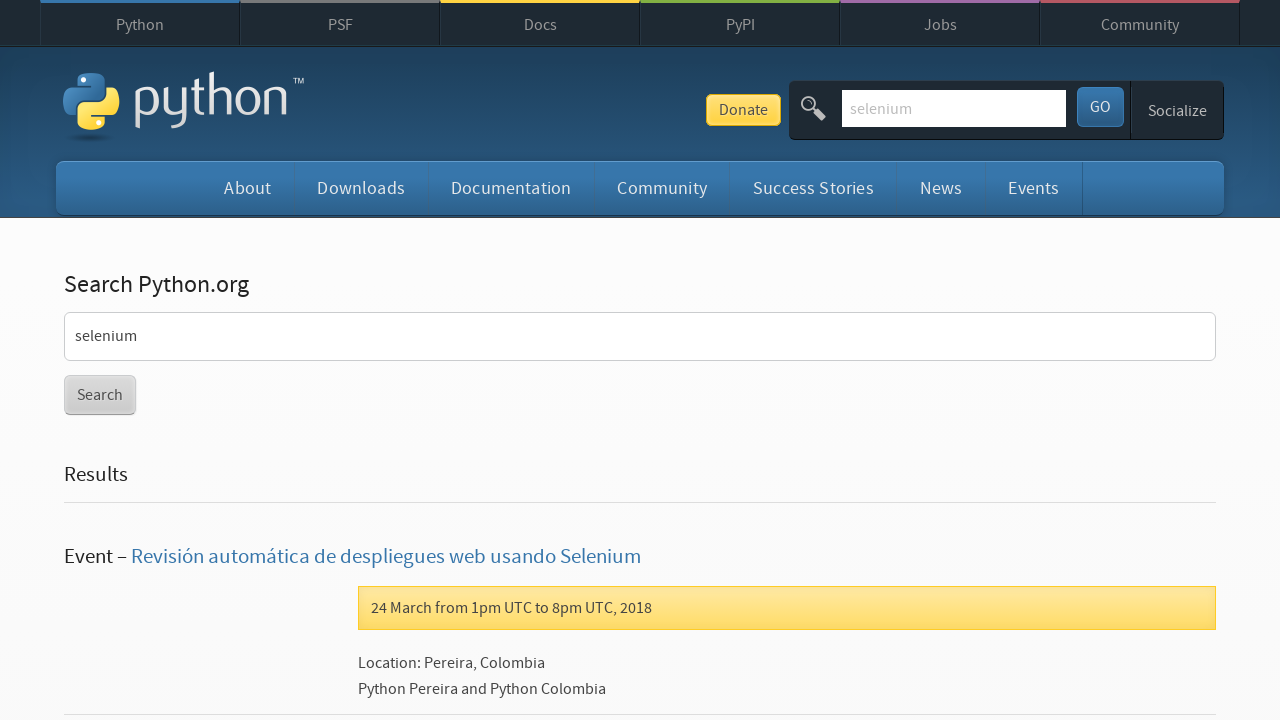

Search results page loaded
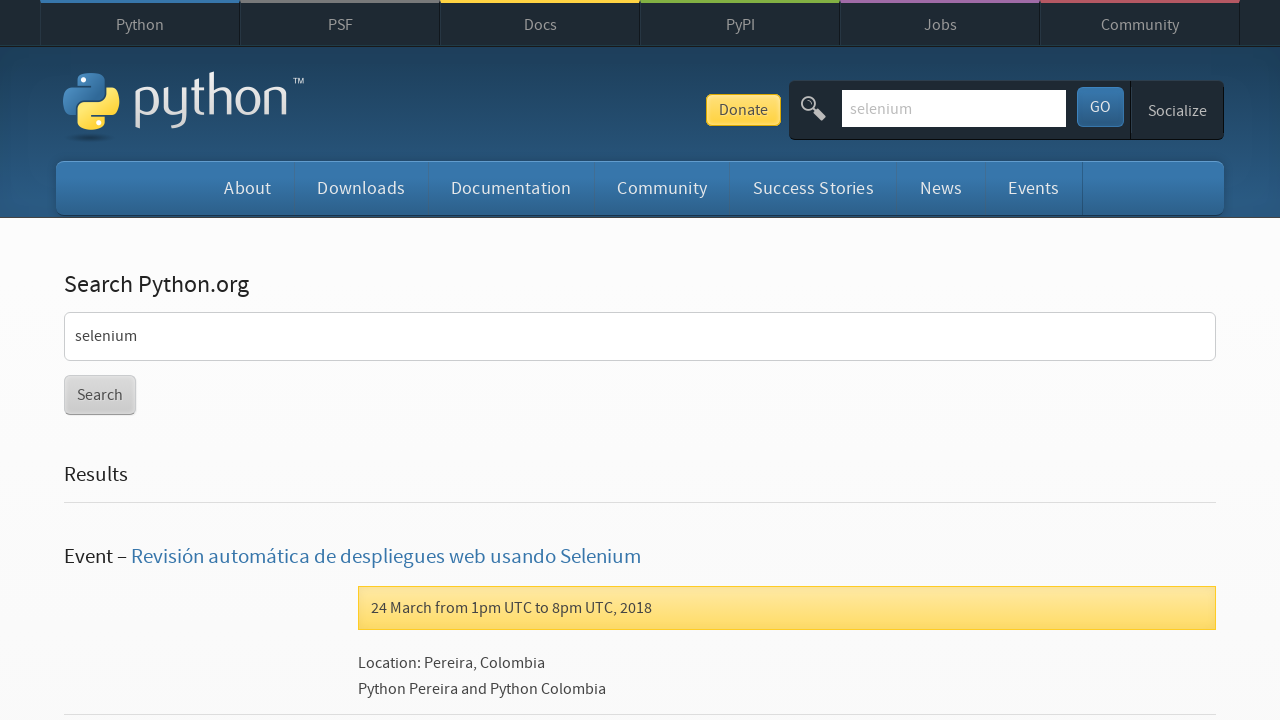

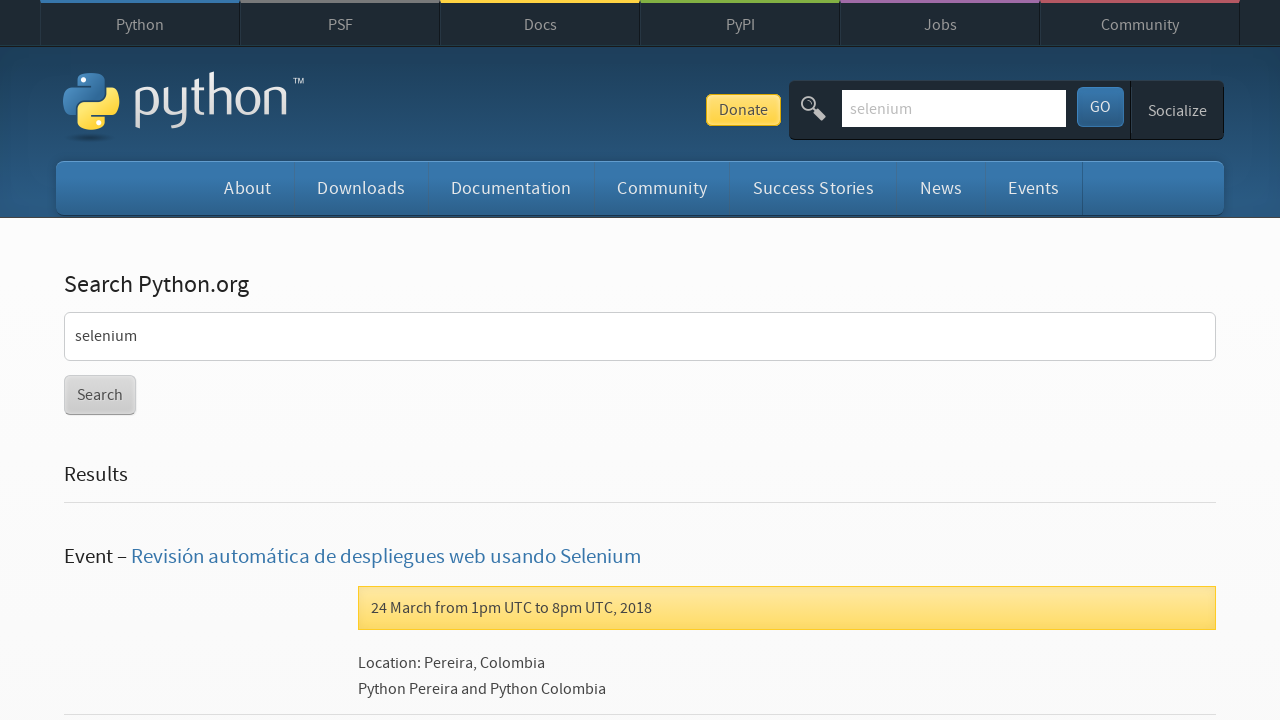